Tests that edits are cancelled when pressing Escape

Starting URL: https://demo.playwright.dev/todomvc

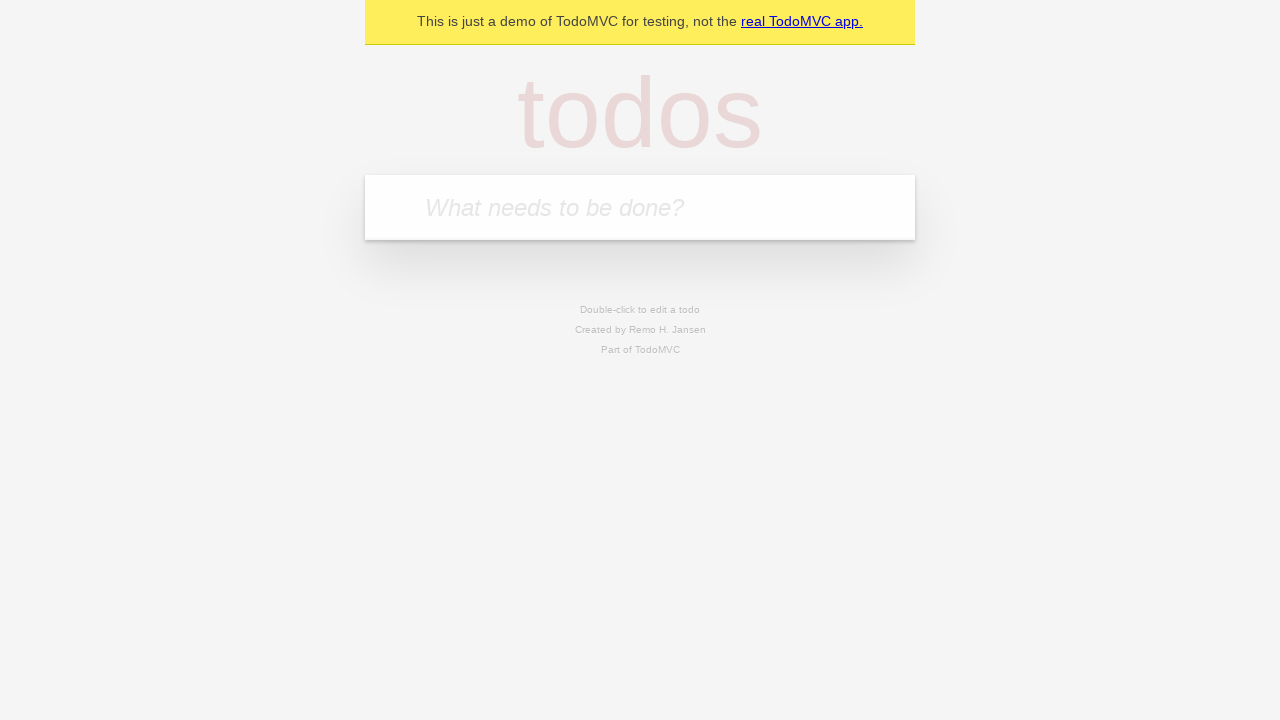

Filled todo input with 'buy some cheese' on internal:attr=[placeholder="What needs to be done?"i]
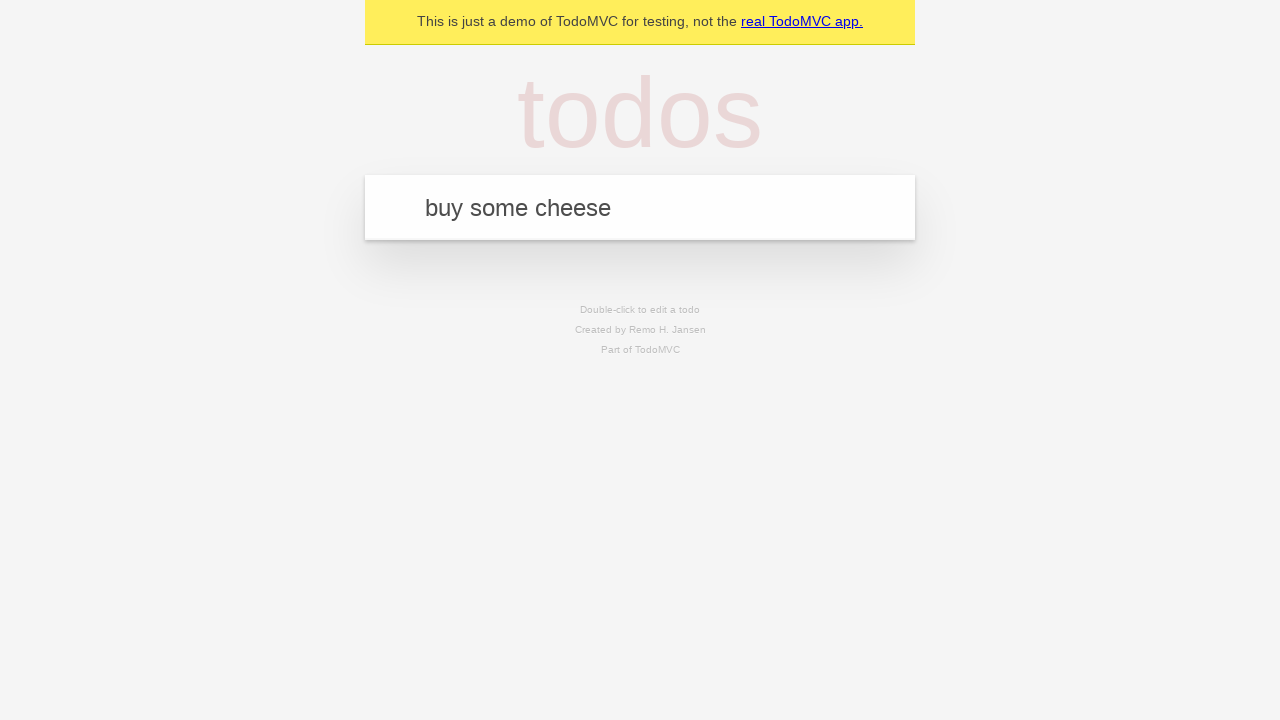

Pressed Enter to create first todo on internal:attr=[placeholder="What needs to be done?"i]
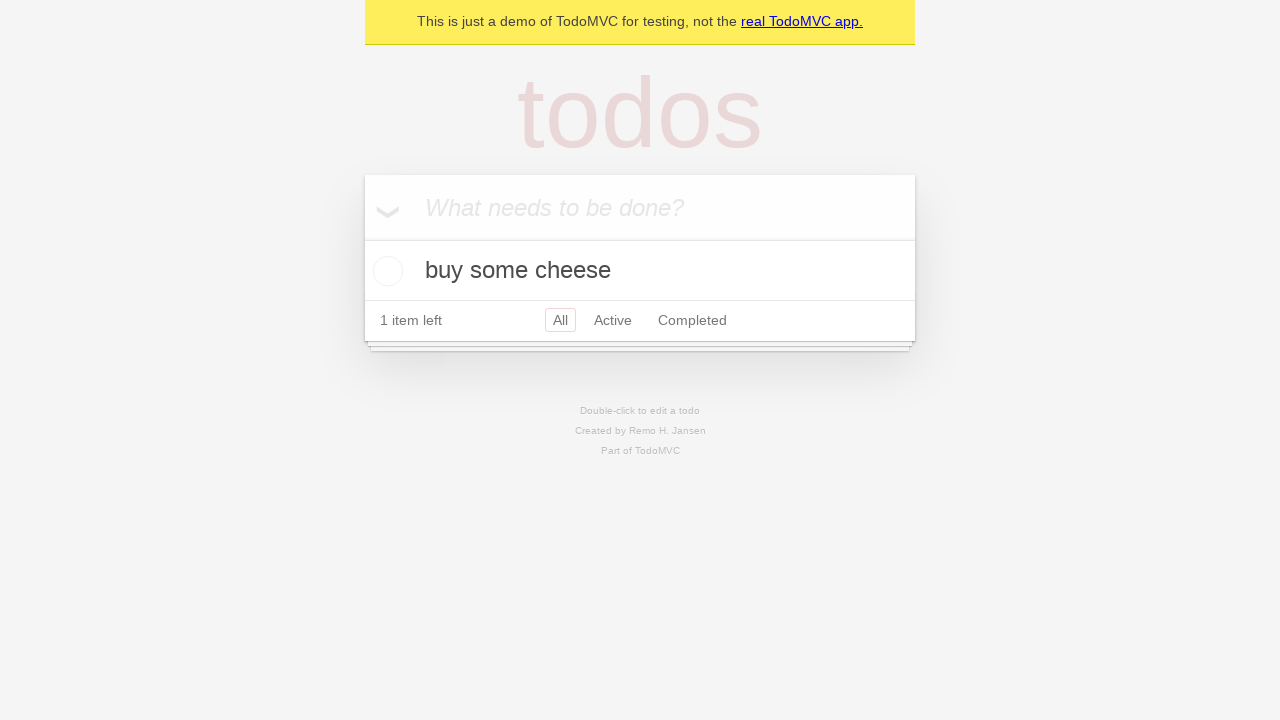

Filled todo input with 'feed the cat' on internal:attr=[placeholder="What needs to be done?"i]
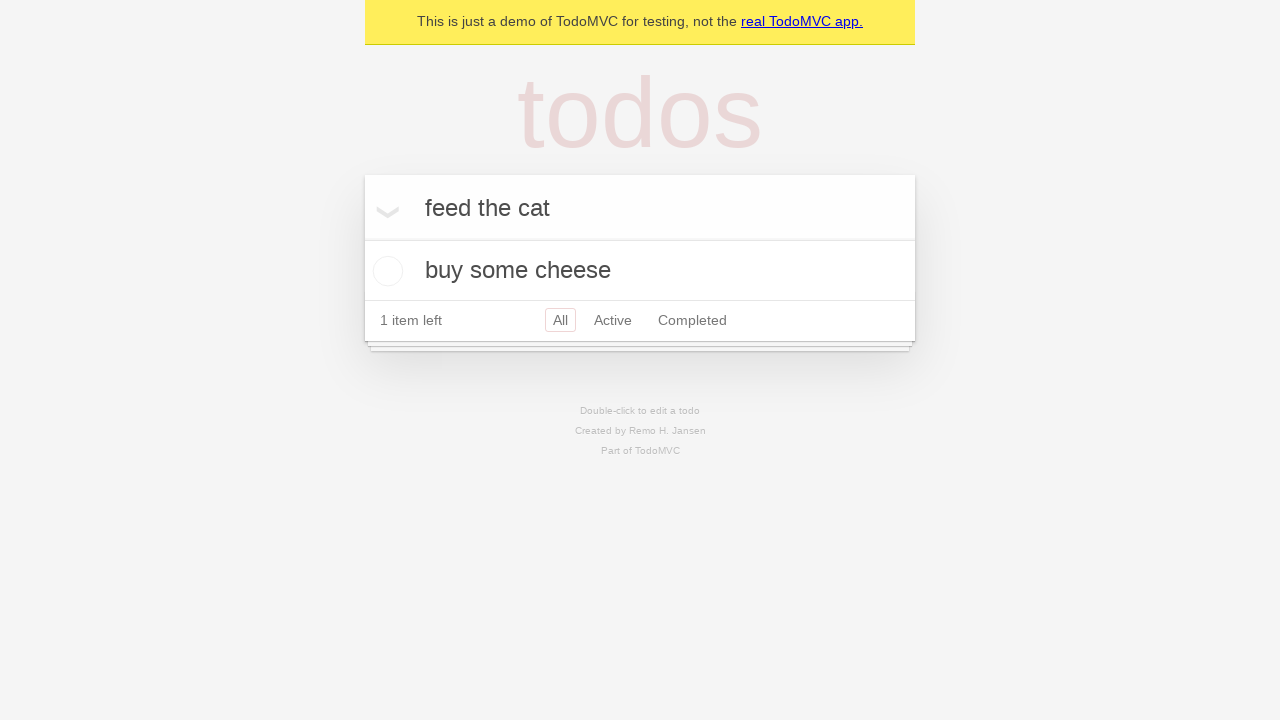

Pressed Enter to create second todo on internal:attr=[placeholder="What needs to be done?"i]
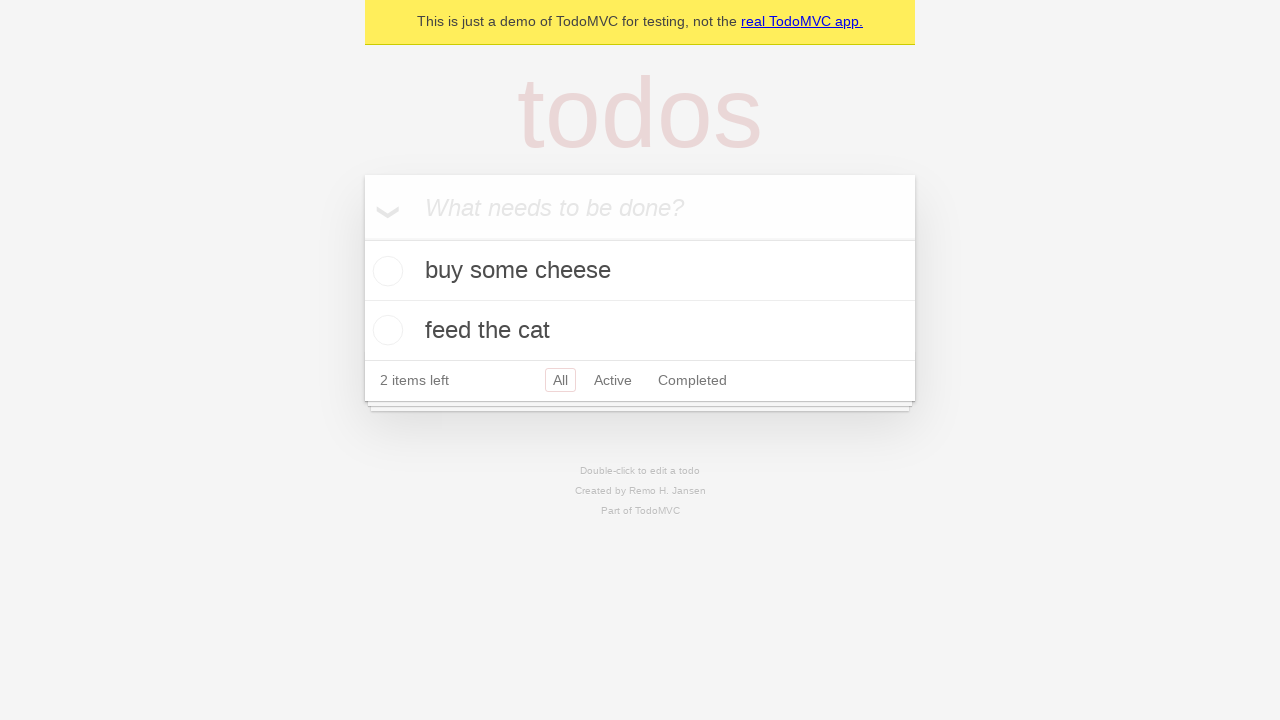

Filled todo input with 'book a doctors appointment' on internal:attr=[placeholder="What needs to be done?"i]
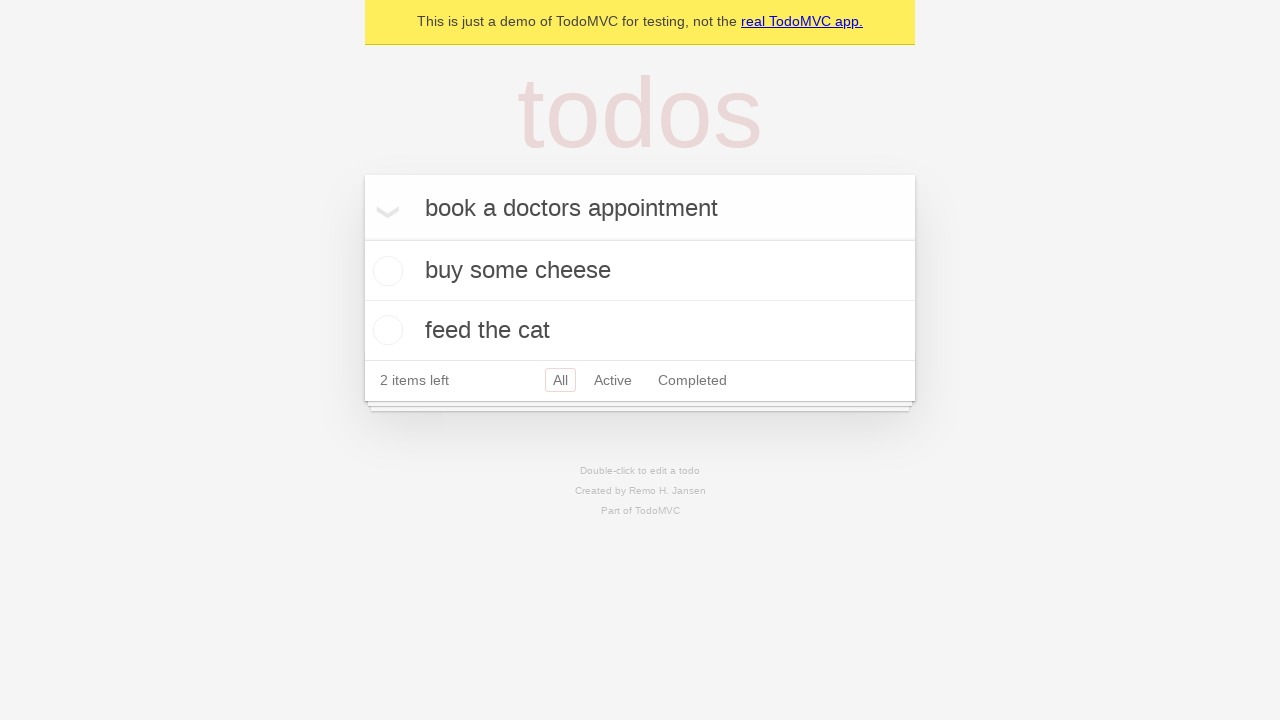

Pressed Enter to create third todo on internal:attr=[placeholder="What needs to be done?"i]
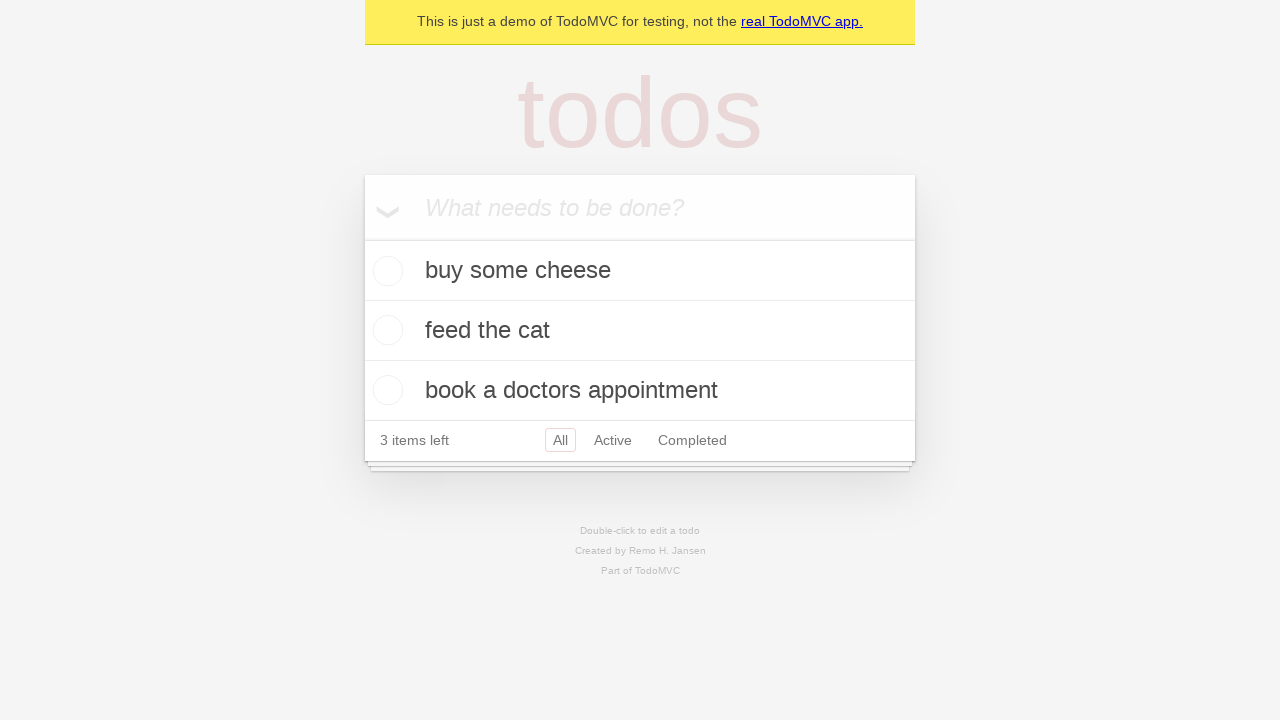

Double-clicked on second todo item to enter edit mode at (640, 331) on internal:testid=[data-testid="todo-item"s] >> nth=1
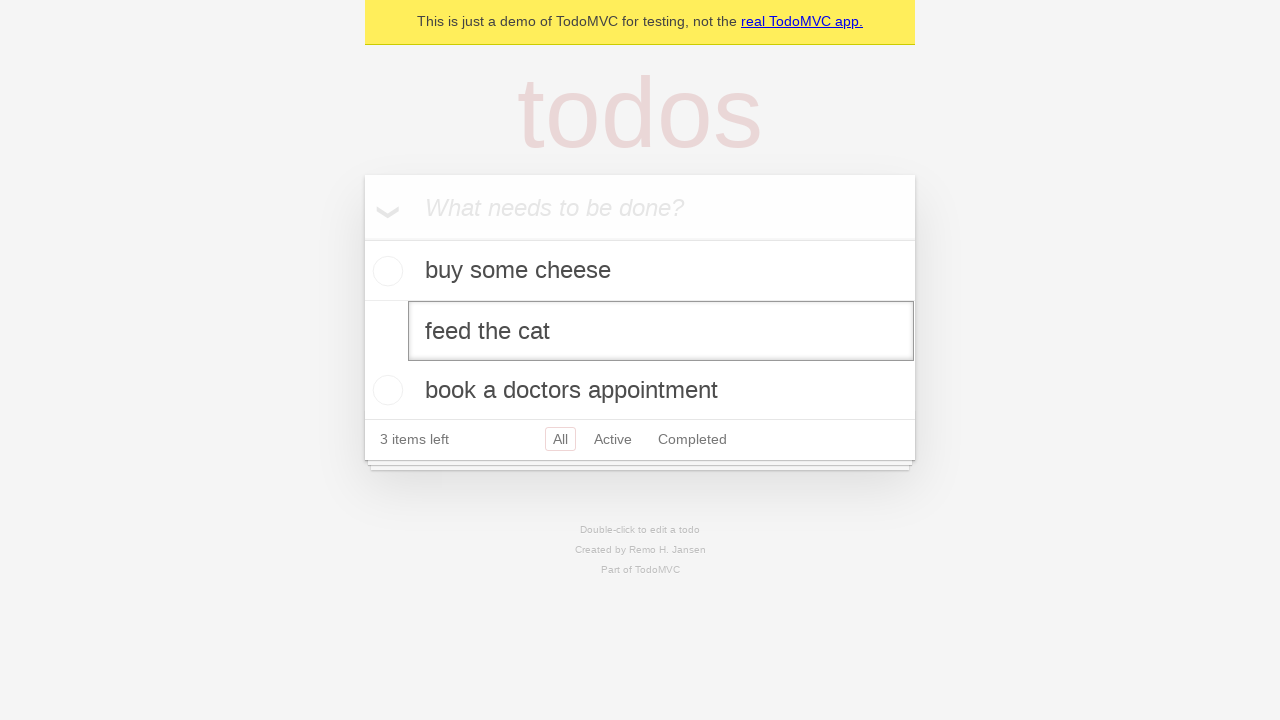

Filled edit textbox with 'buy some sausages' on internal:testid=[data-testid="todo-item"s] >> nth=1 >> internal:role=textbox[nam
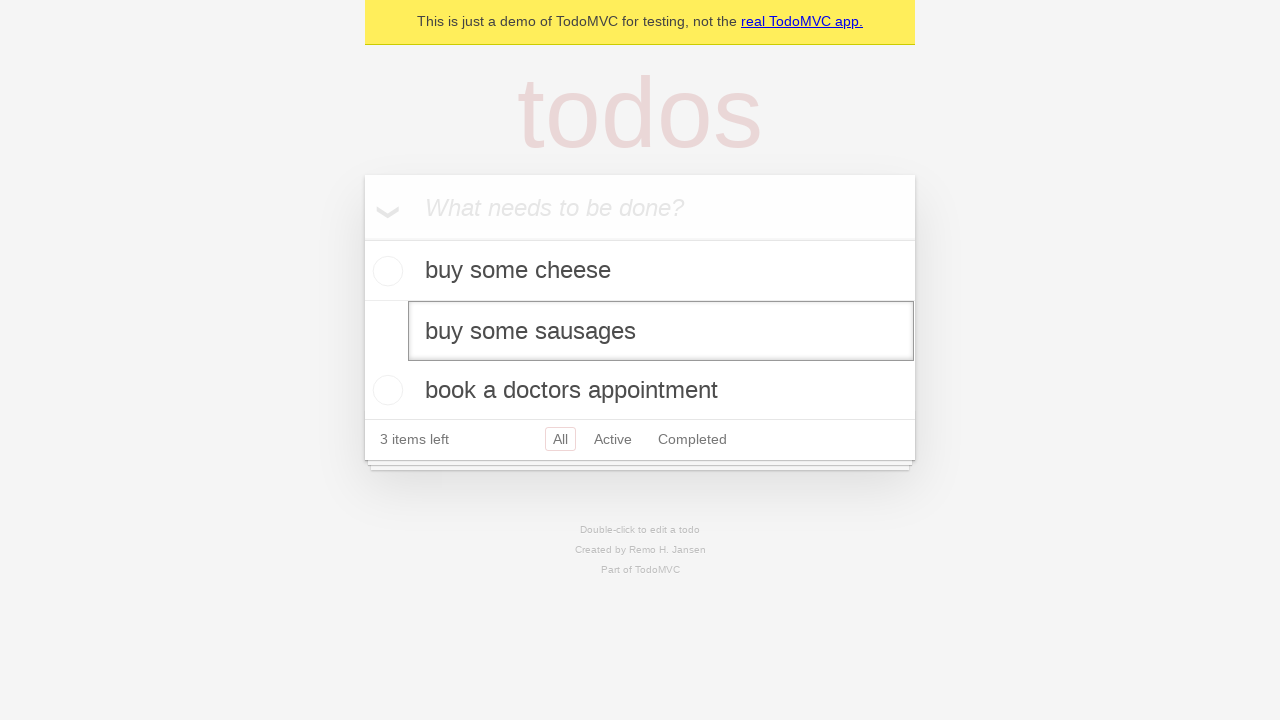

Pressed Escape to cancel edit and verify changes are discarded on internal:testid=[data-testid="todo-item"s] >> nth=1 >> internal:role=textbox[nam
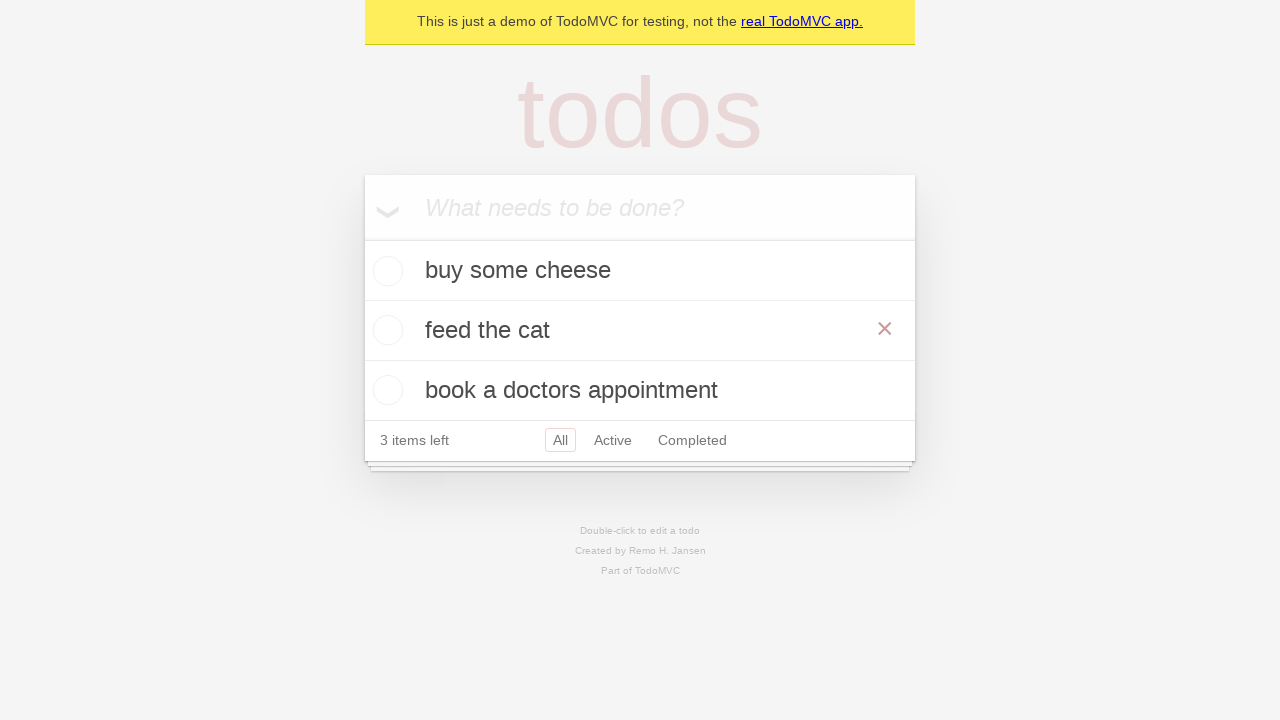

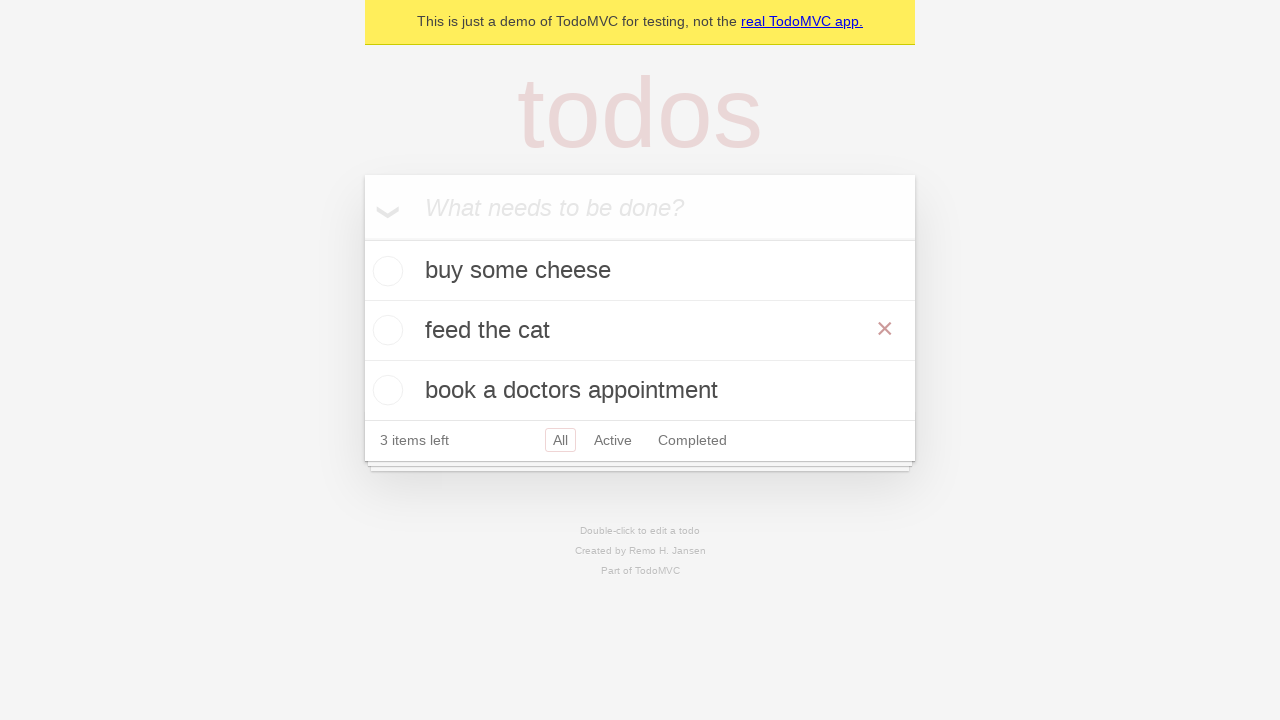